Tests alert functionality with a negative test case - gets password from alert and enters incorrect value to verify element does not appear

Starting URL: https://savkk.github.io/selenium-practice/

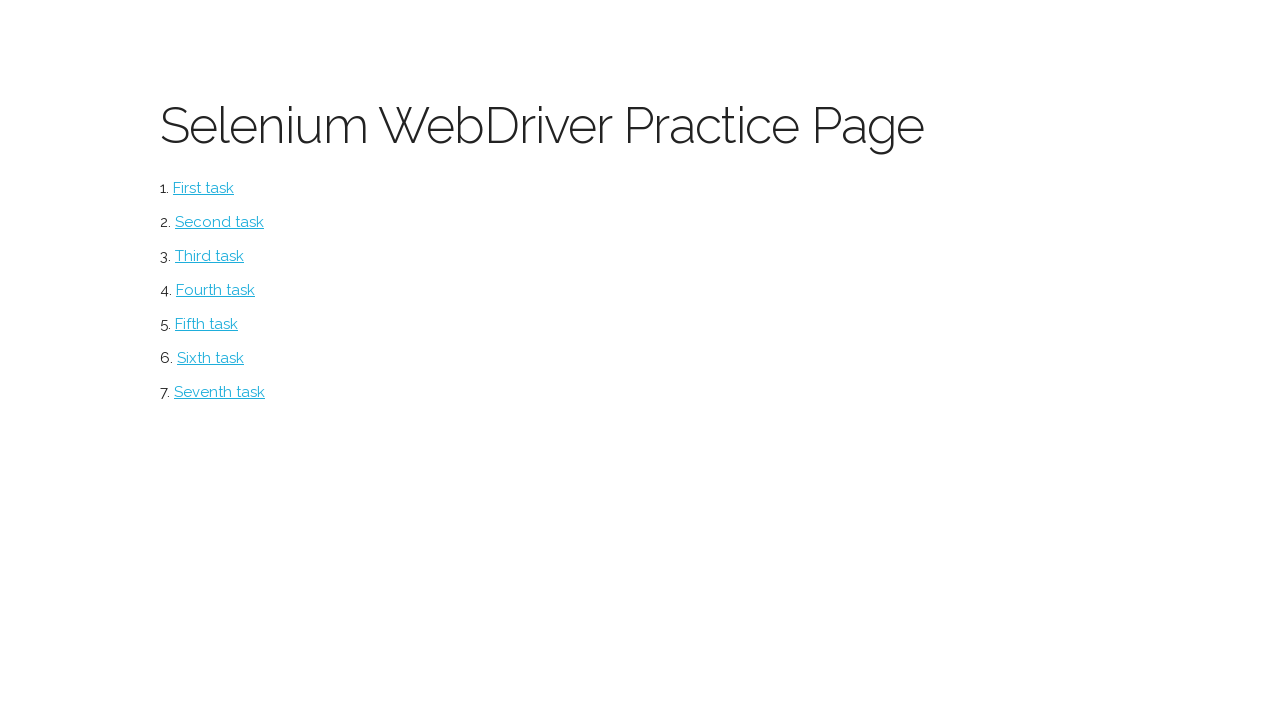

Clicked on Alerts menu item at (210, 358) on #alerts
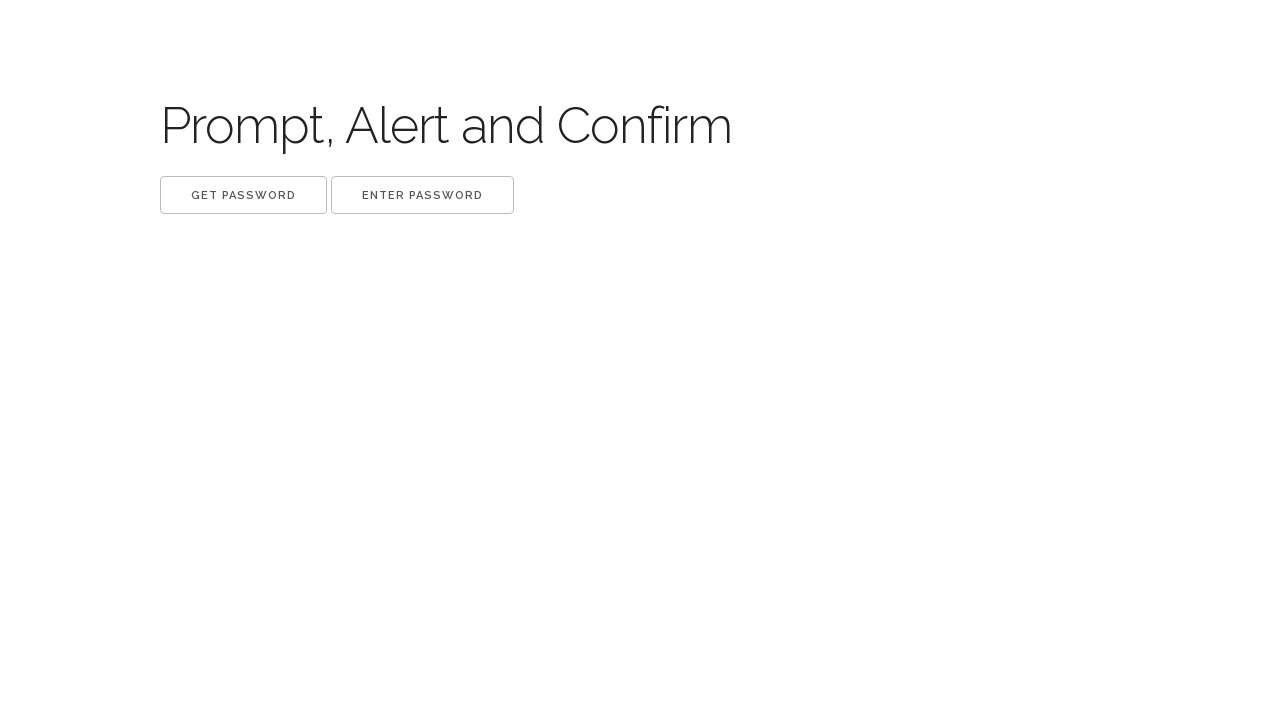

Clicked get button and handled alert dialog, extracted message as password at (244, 195) on button.get
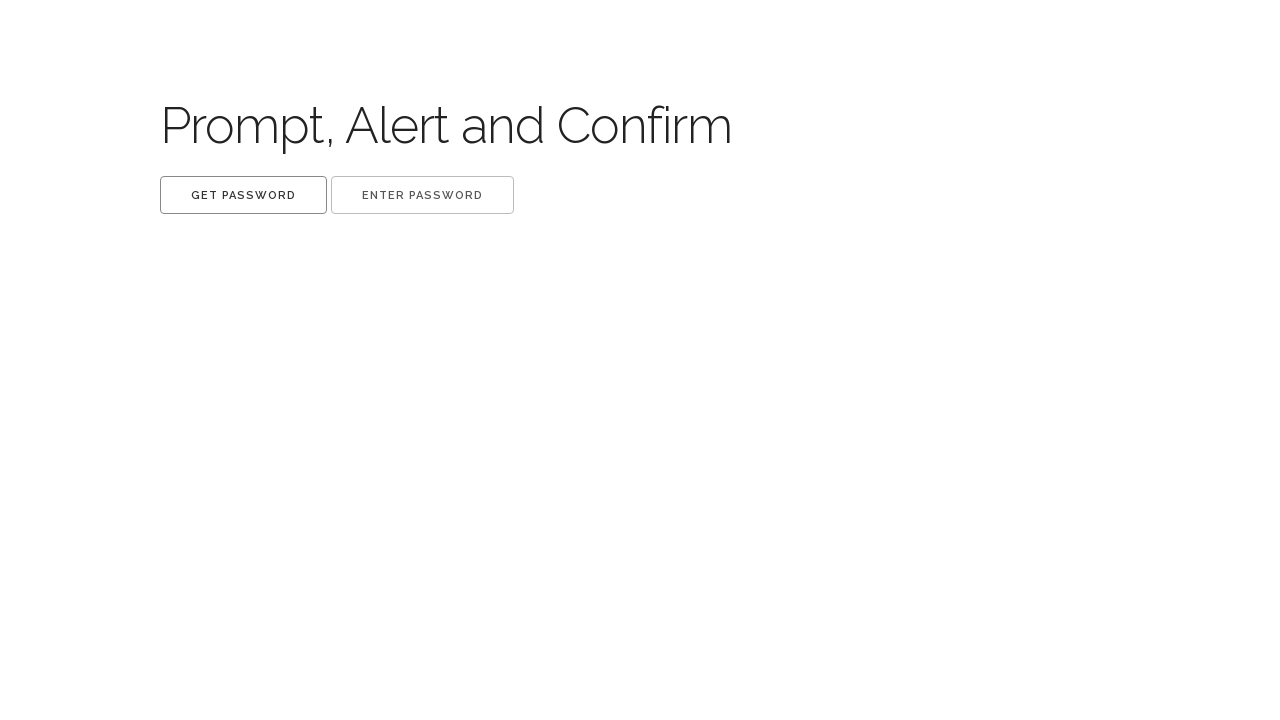

Clicked set button and submitted incorrect password in prompt dialog at (422, 195) on button.set
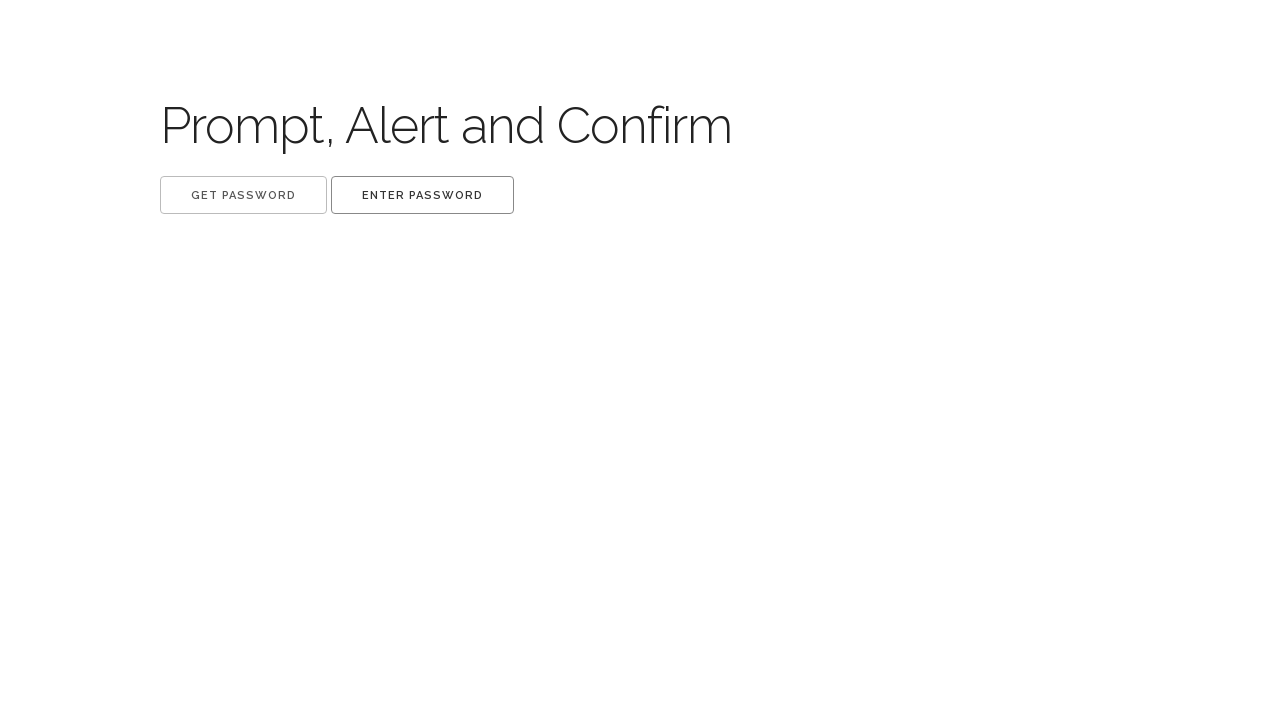

Waited 3 seconds for any potential element changes
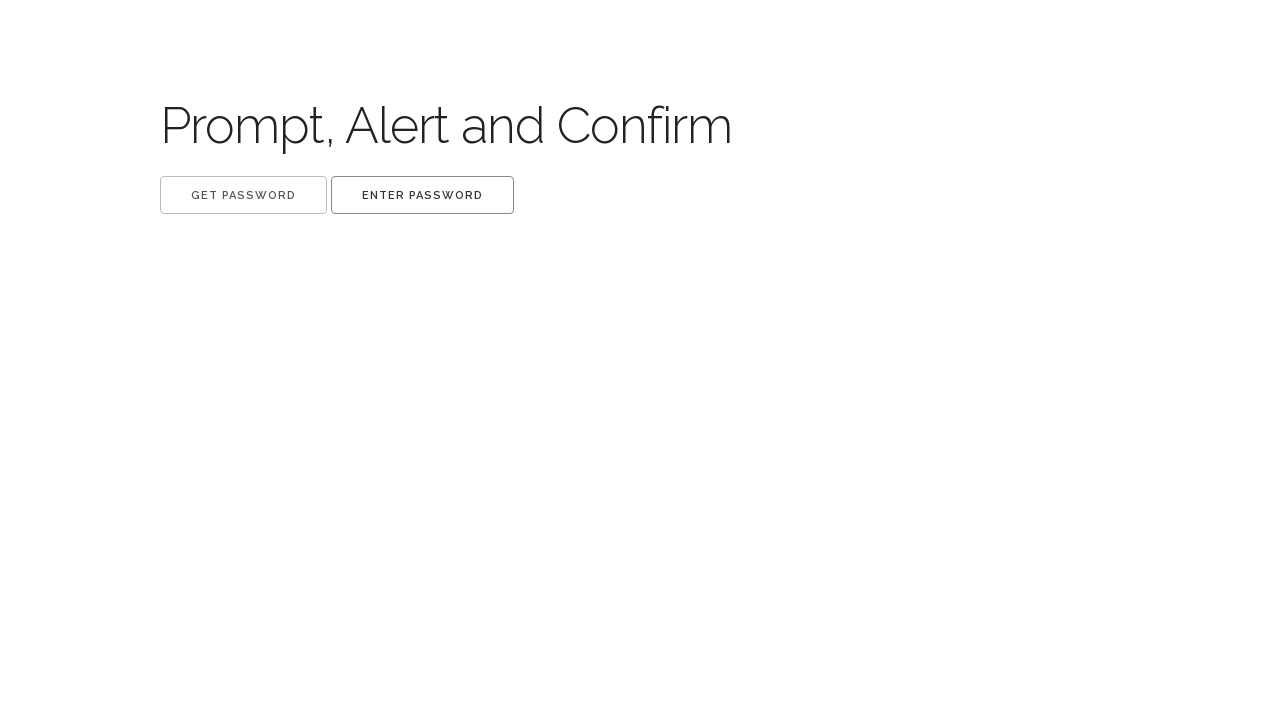

Located 'Great!' label element
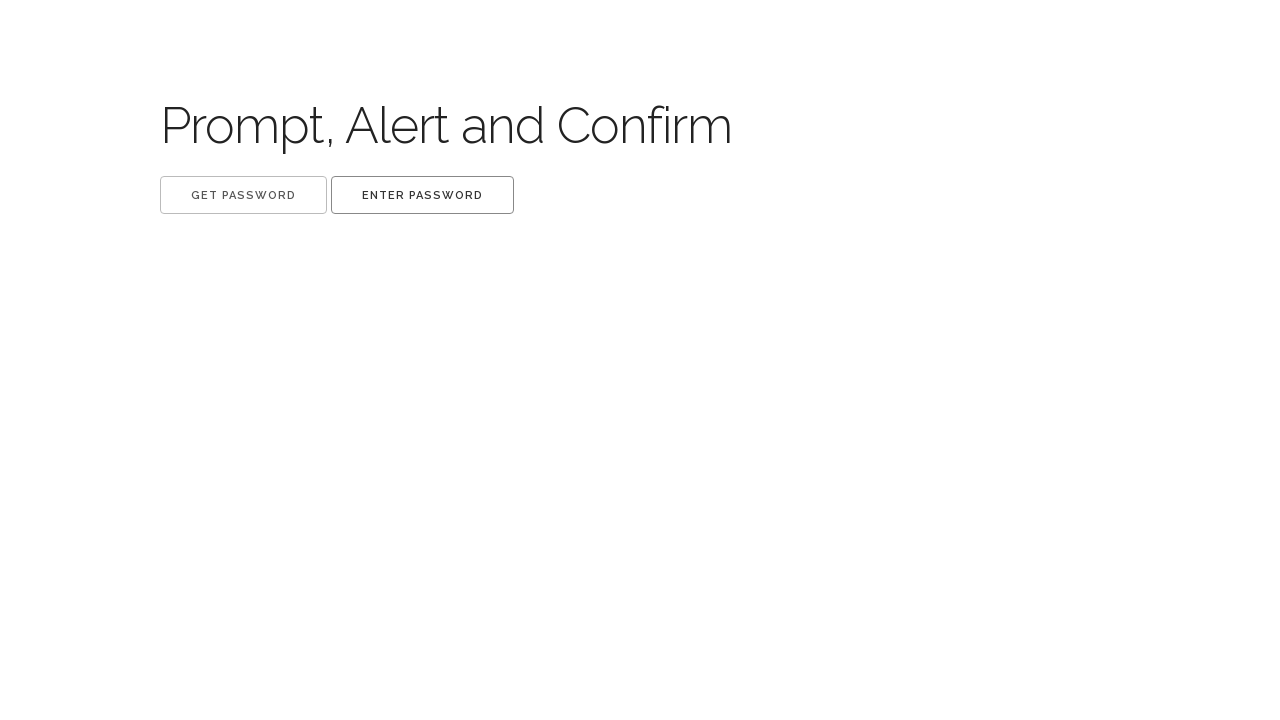

Verified that 'Great!' label does not exist (negative test case passed)
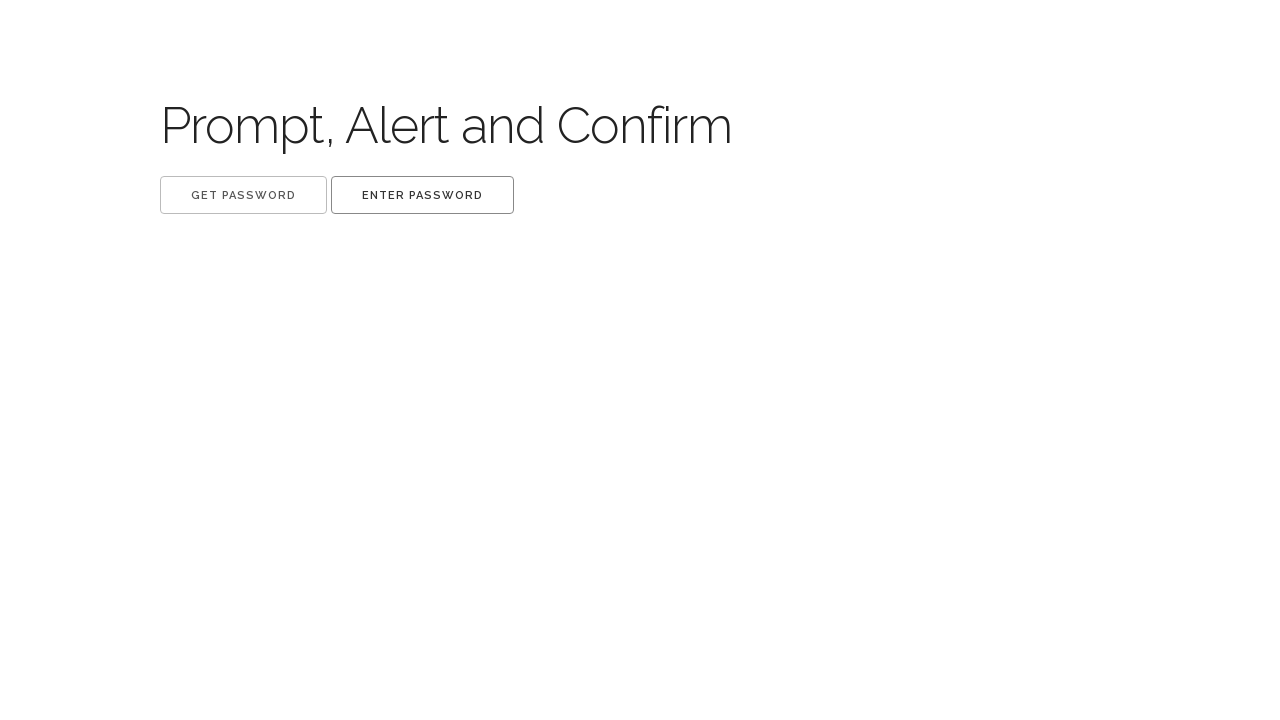

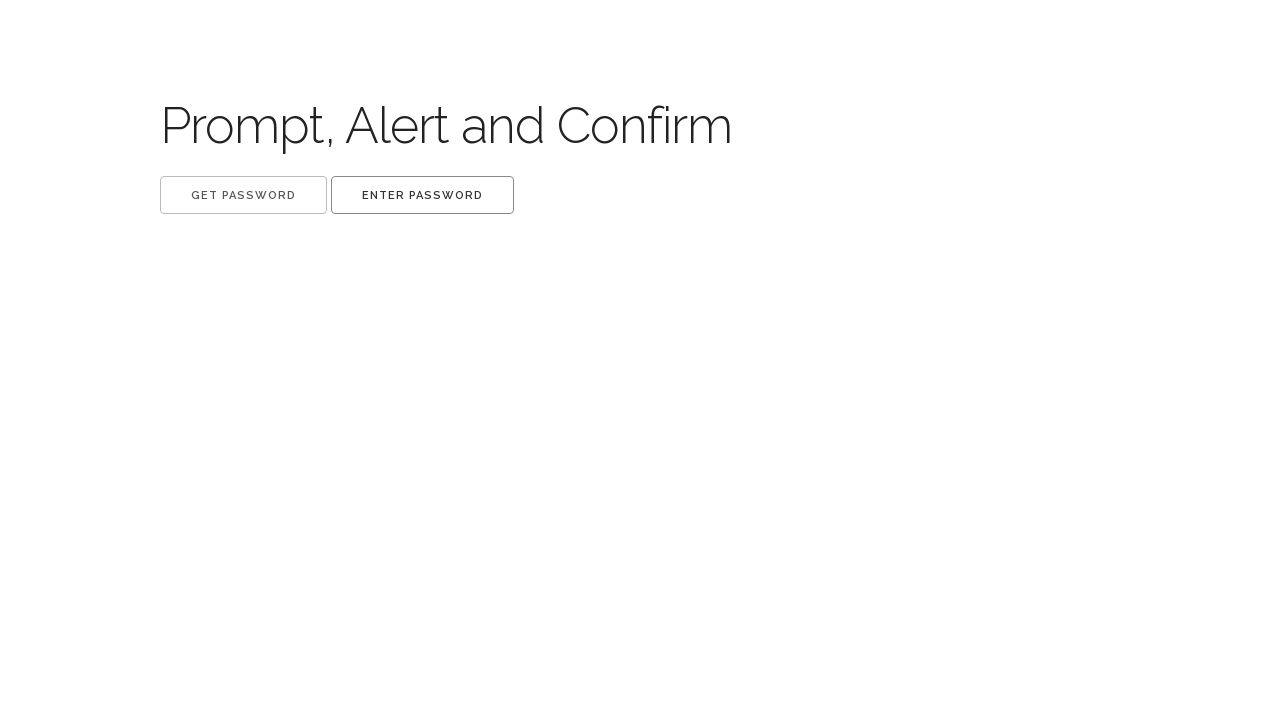